Tests click and hold functionality by clicking and holding an element, moving to target, and releasing

Starting URL: https://jqueryui.com/droppable/

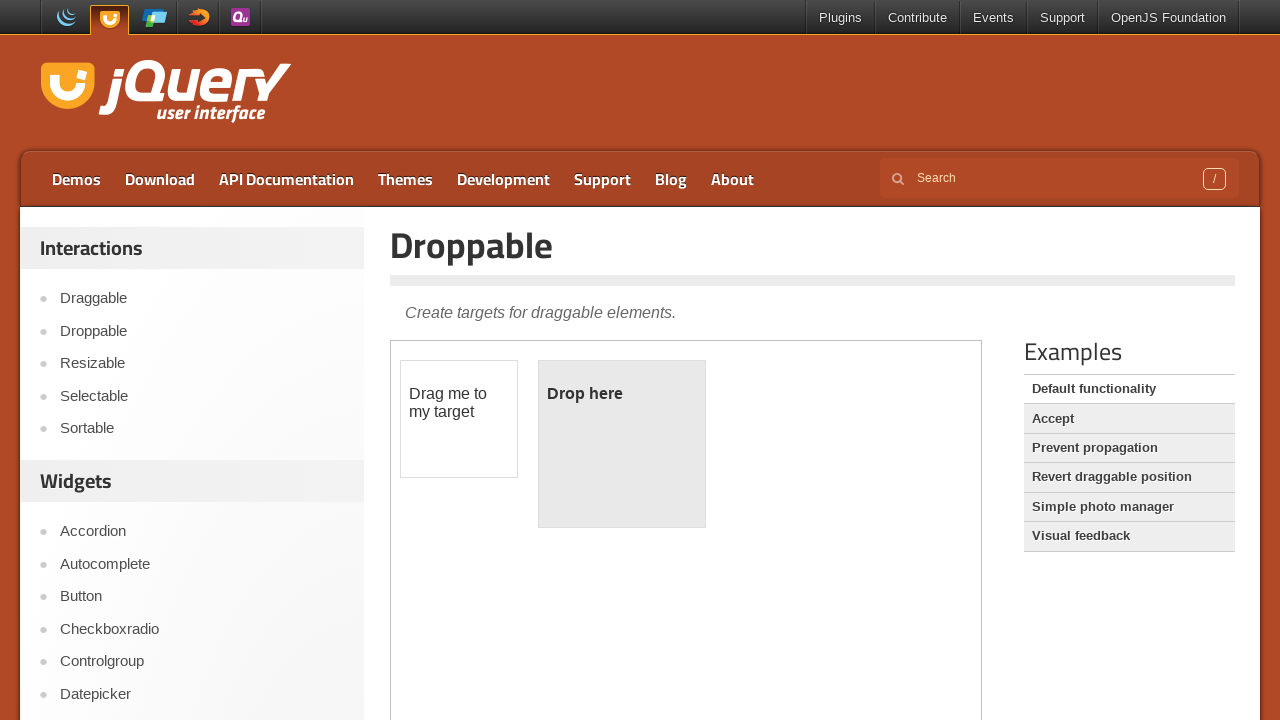

Located the first iframe containing drag-drop elements
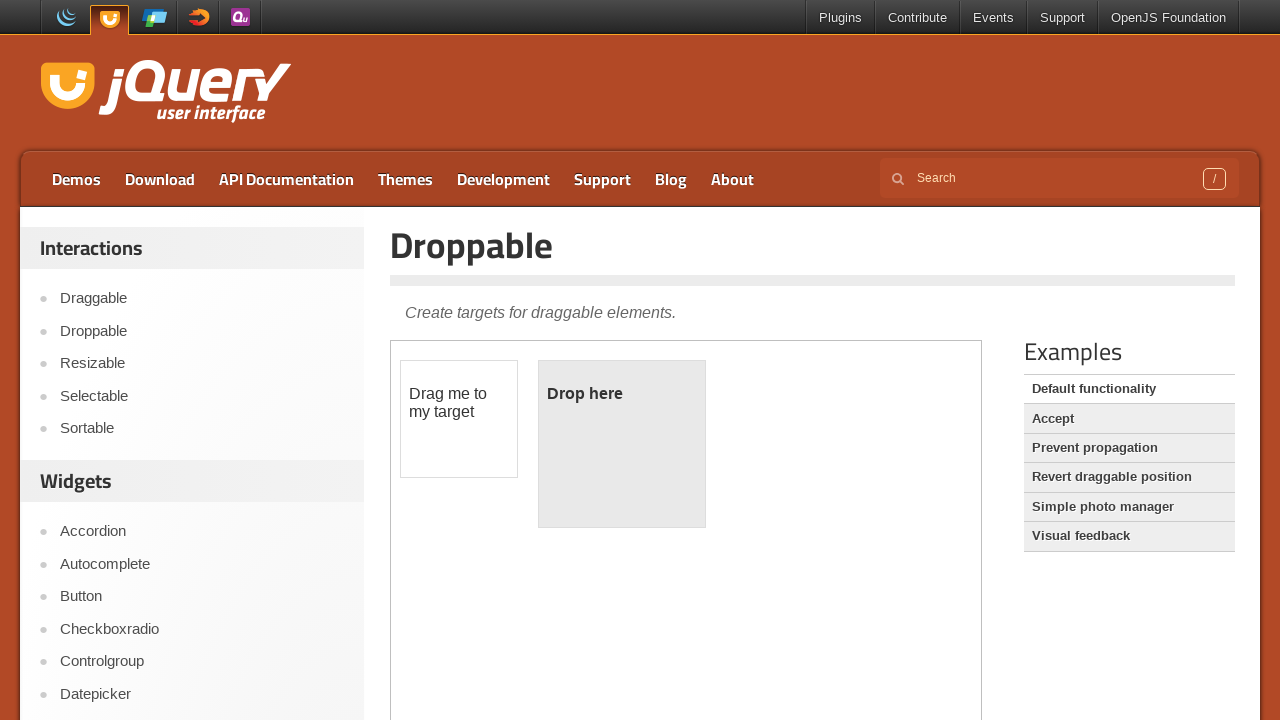

Located the draggable element with id 'draggable'
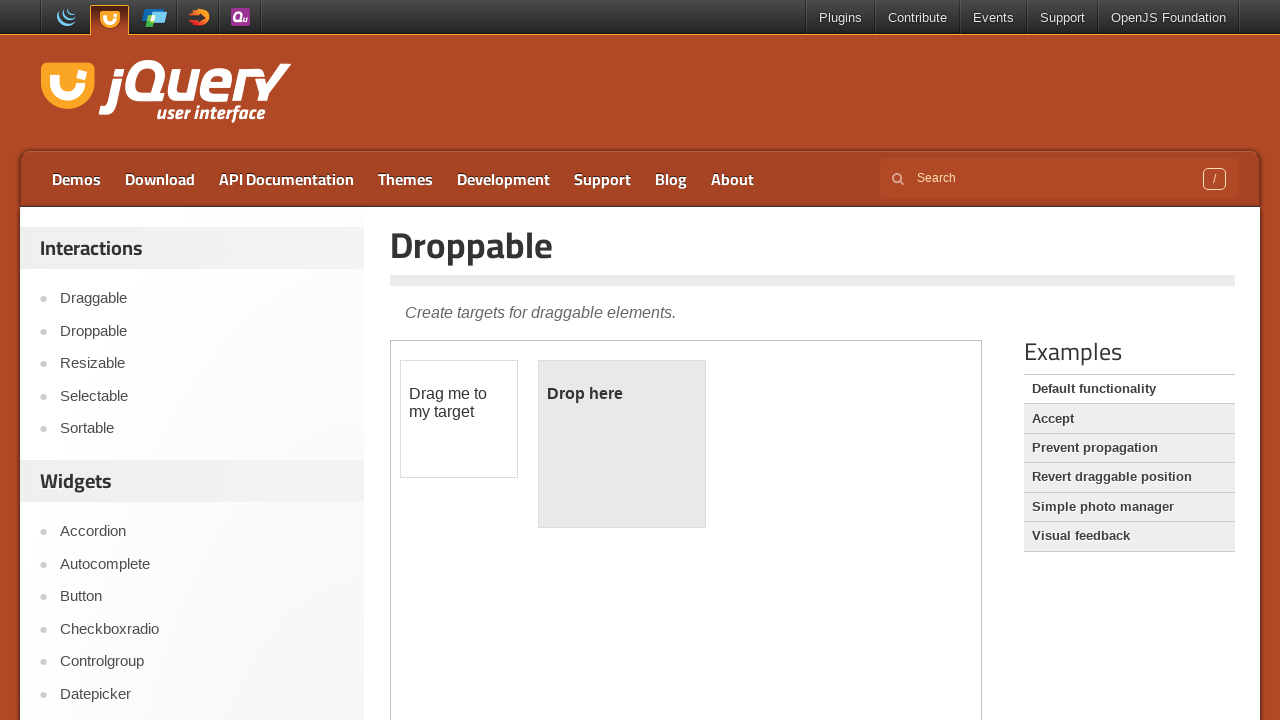

Located the droppable target element with id 'droppable'
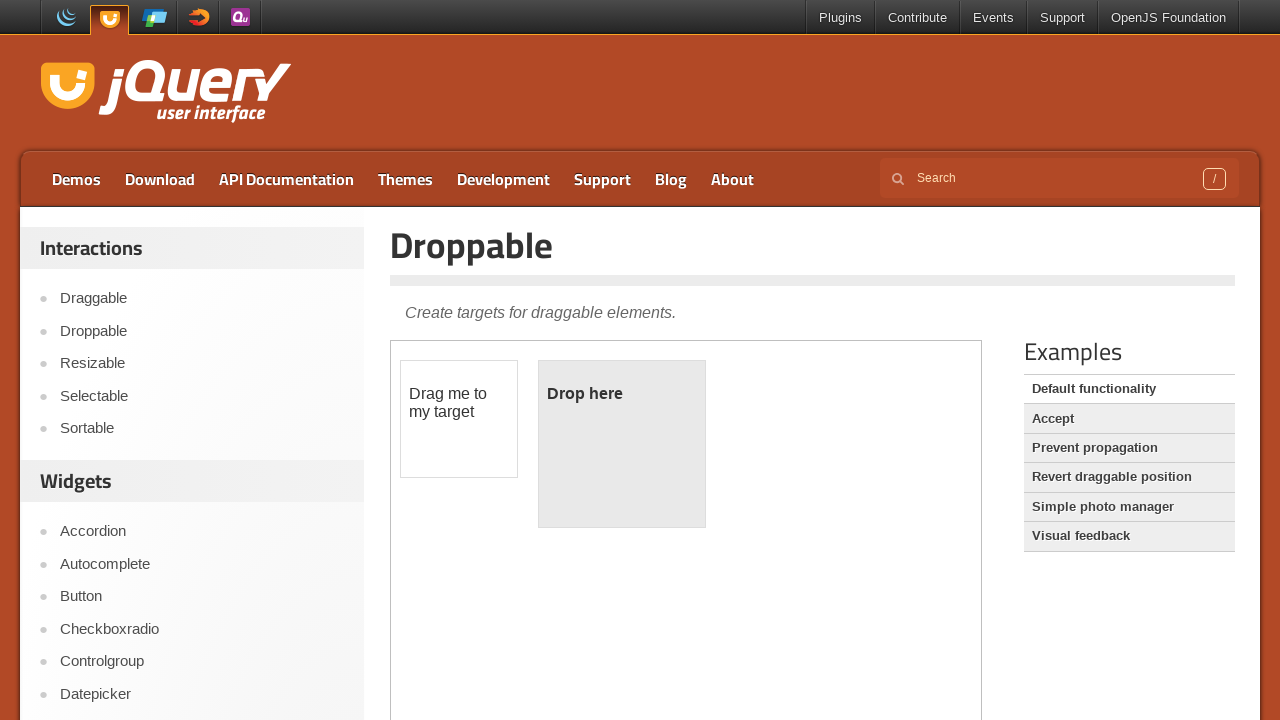

Performed click and hold drag operation from draggable element to droppable target at (622, 444)
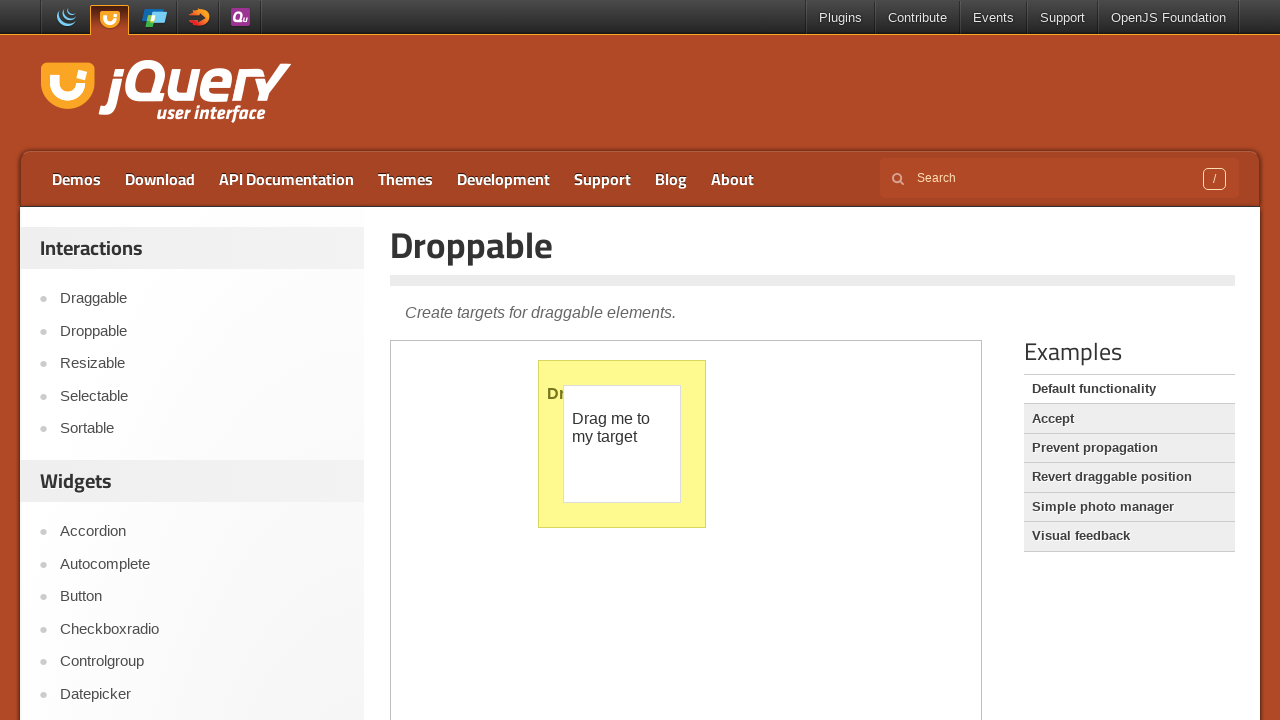

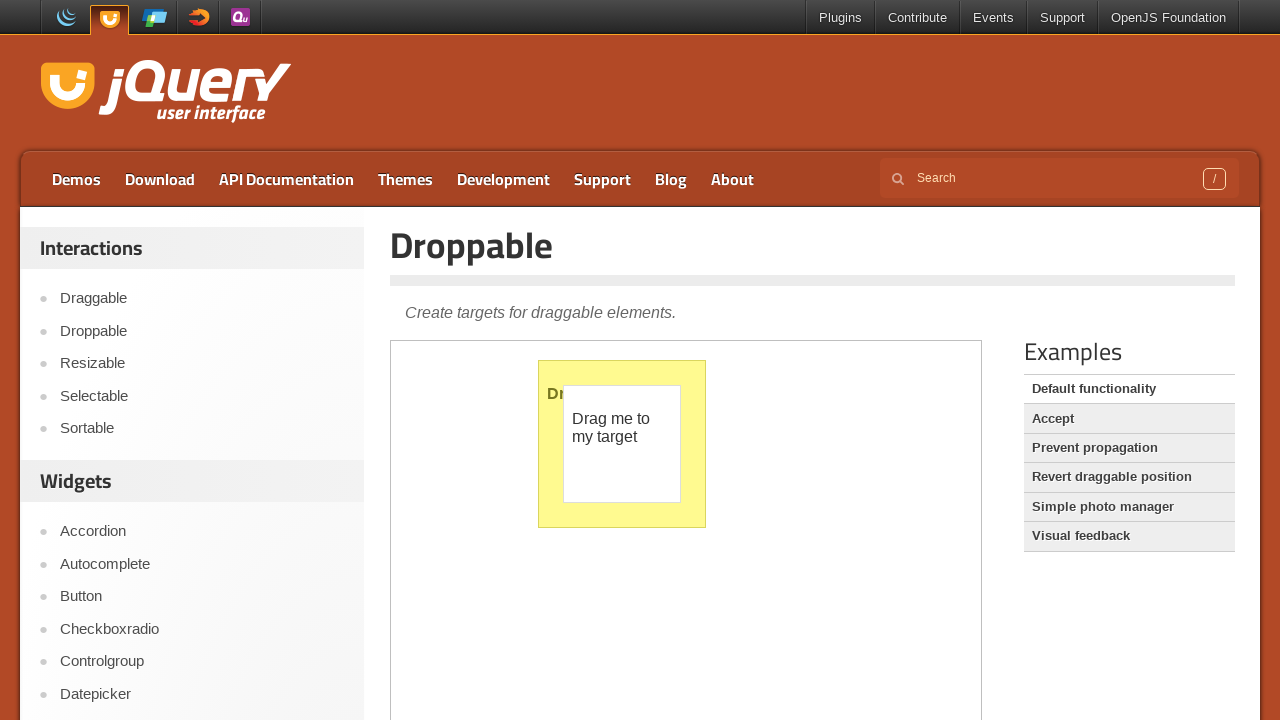